Tests drag and drop functionality within an iframe by dragging a draggable element to a droppable target area

Starting URL: https://jqueryui.com/droppable/

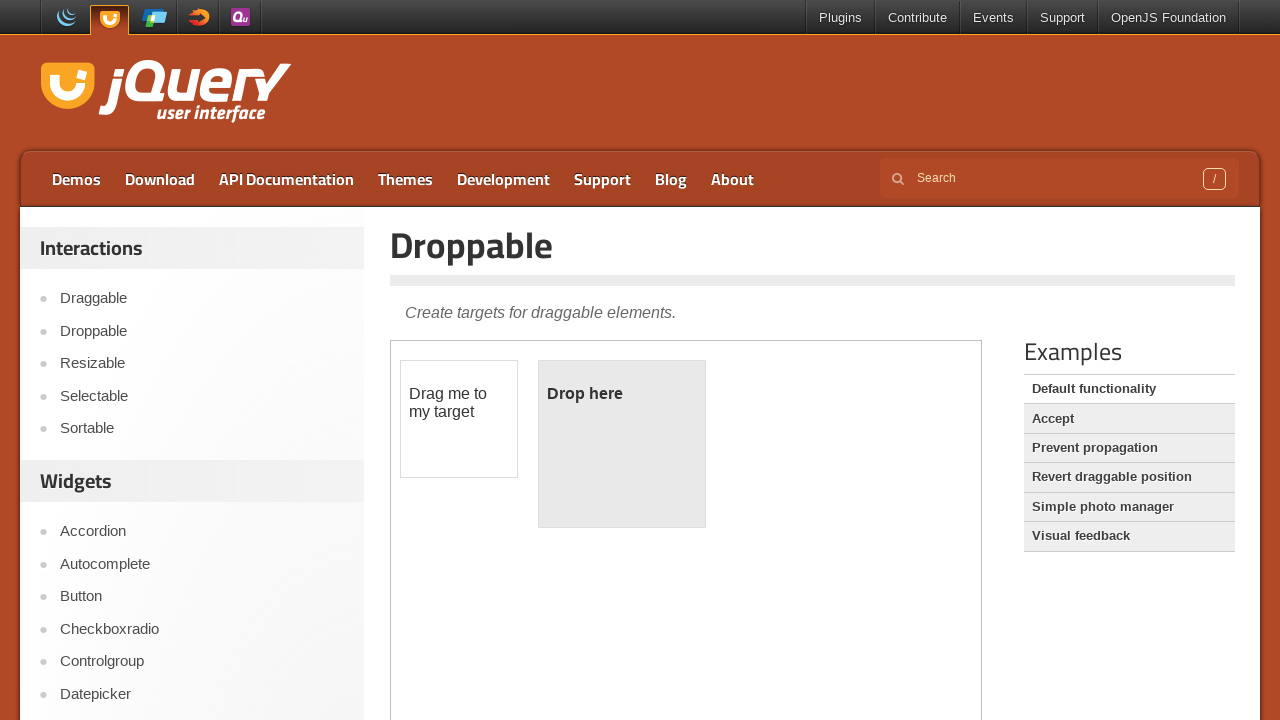

Located iframe containing drag-drop demo
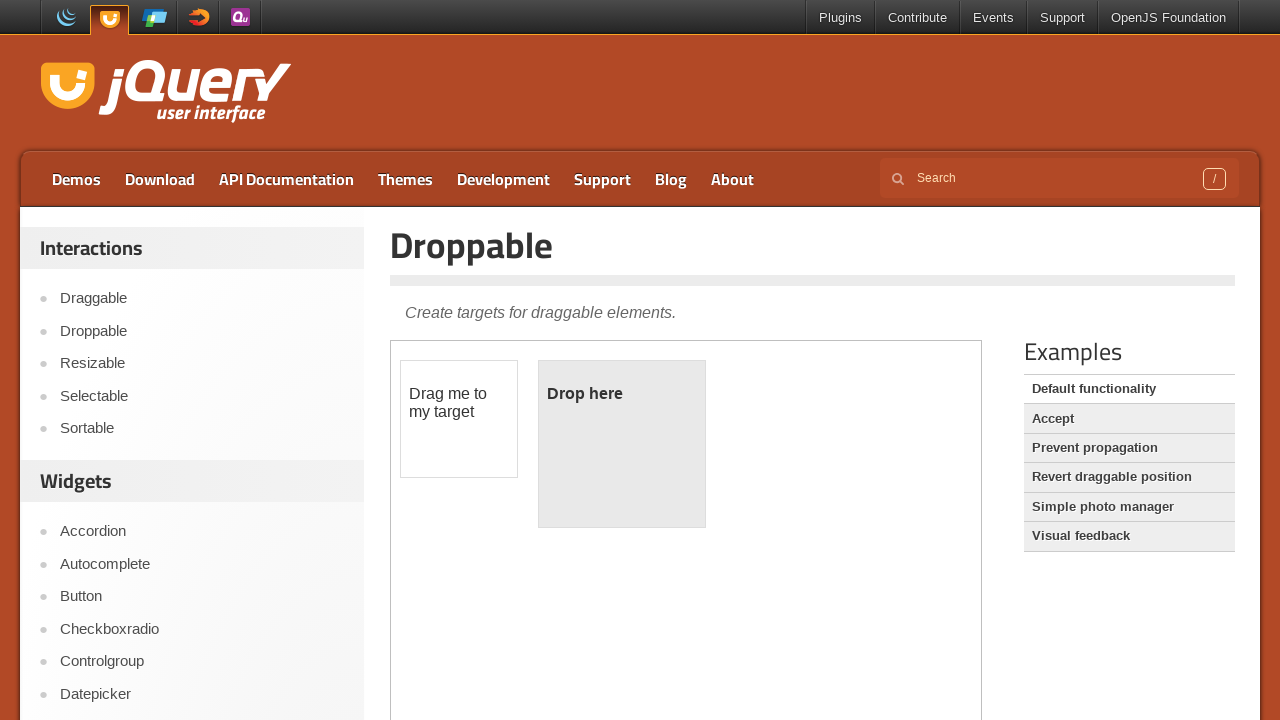

Located draggable element within iframe
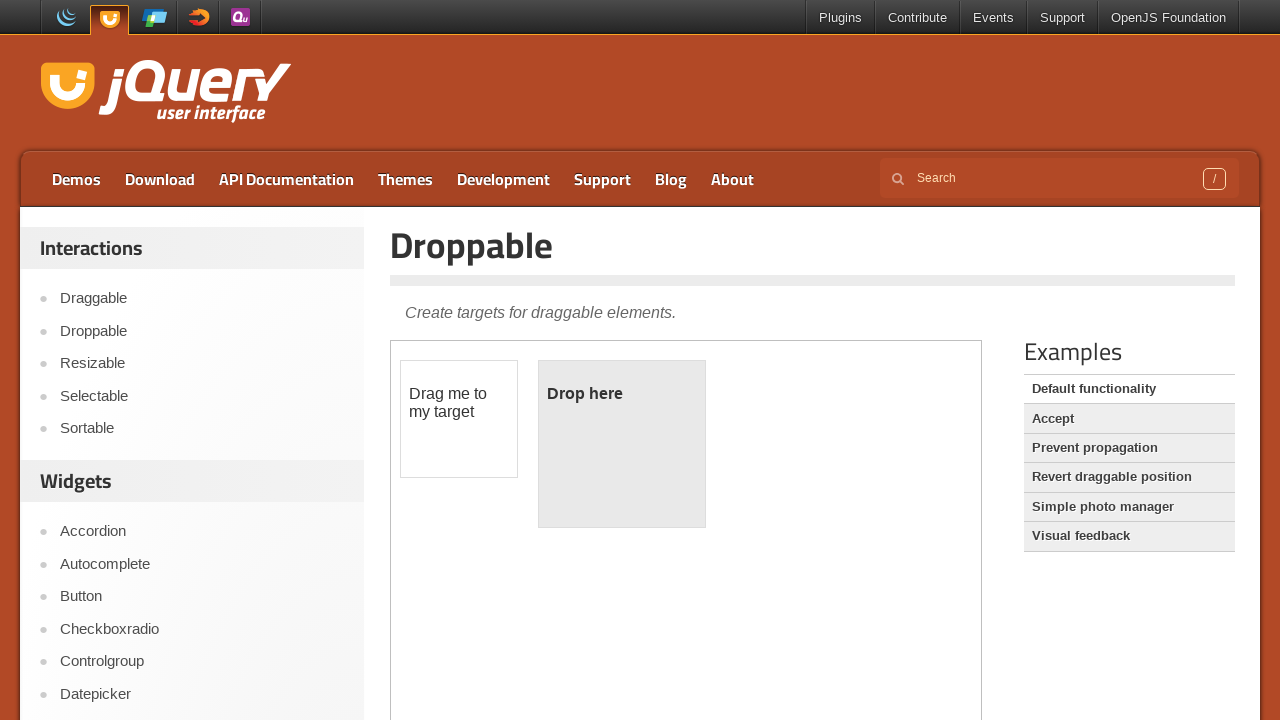

Located droppable target element within iframe
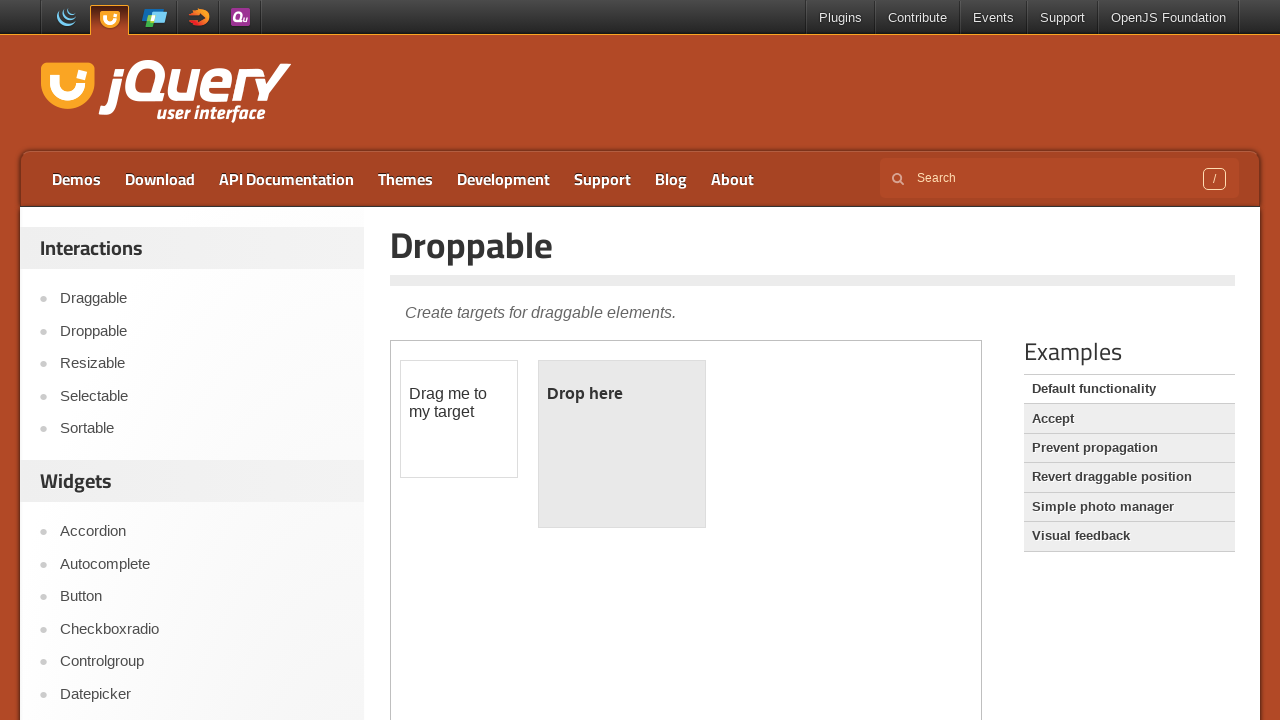

Dragged draggable element to droppable target area at (622, 444)
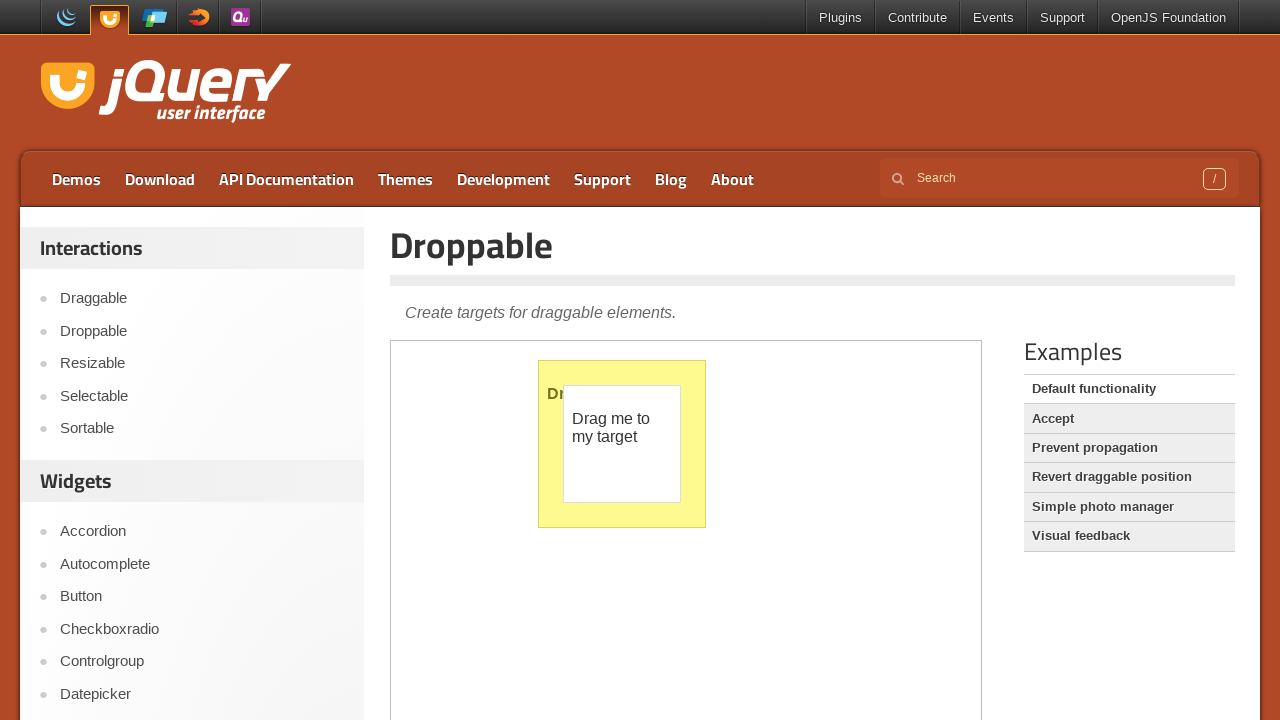

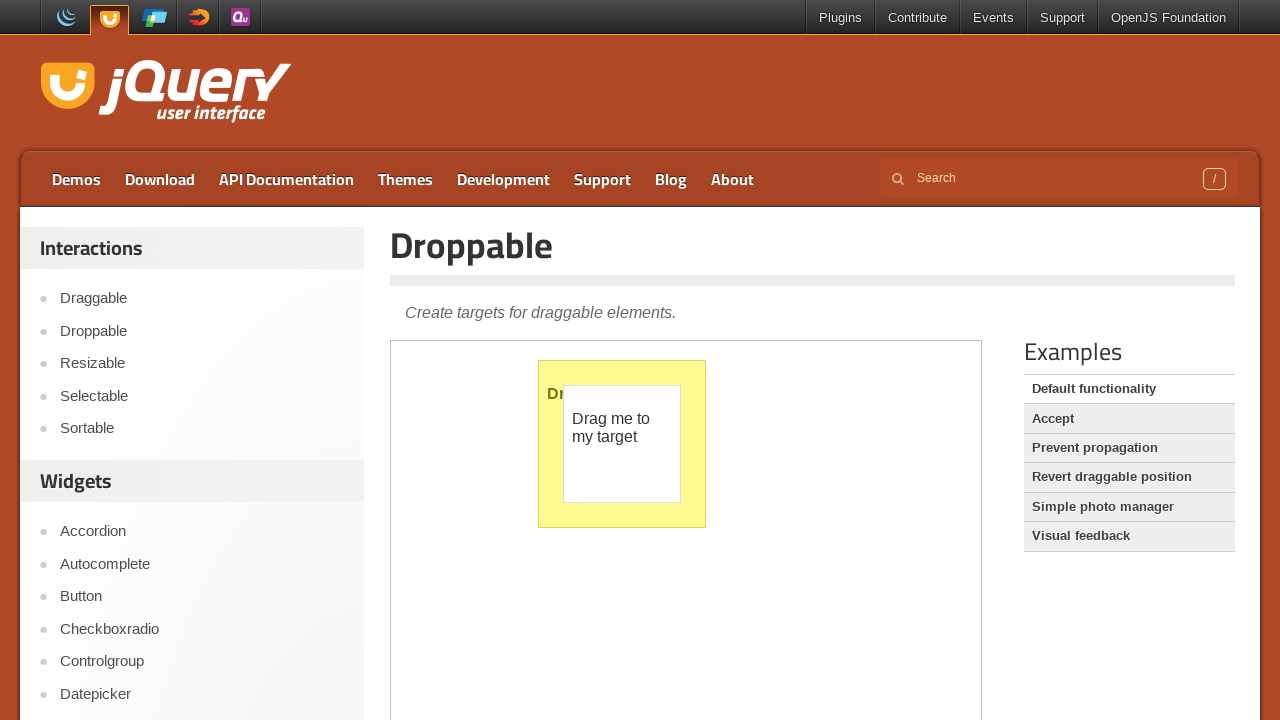